Tests clicking the Customer Login button

Starting URL: https://www.globalsqa.com/angularJs-protractor/BankingProject/#/login

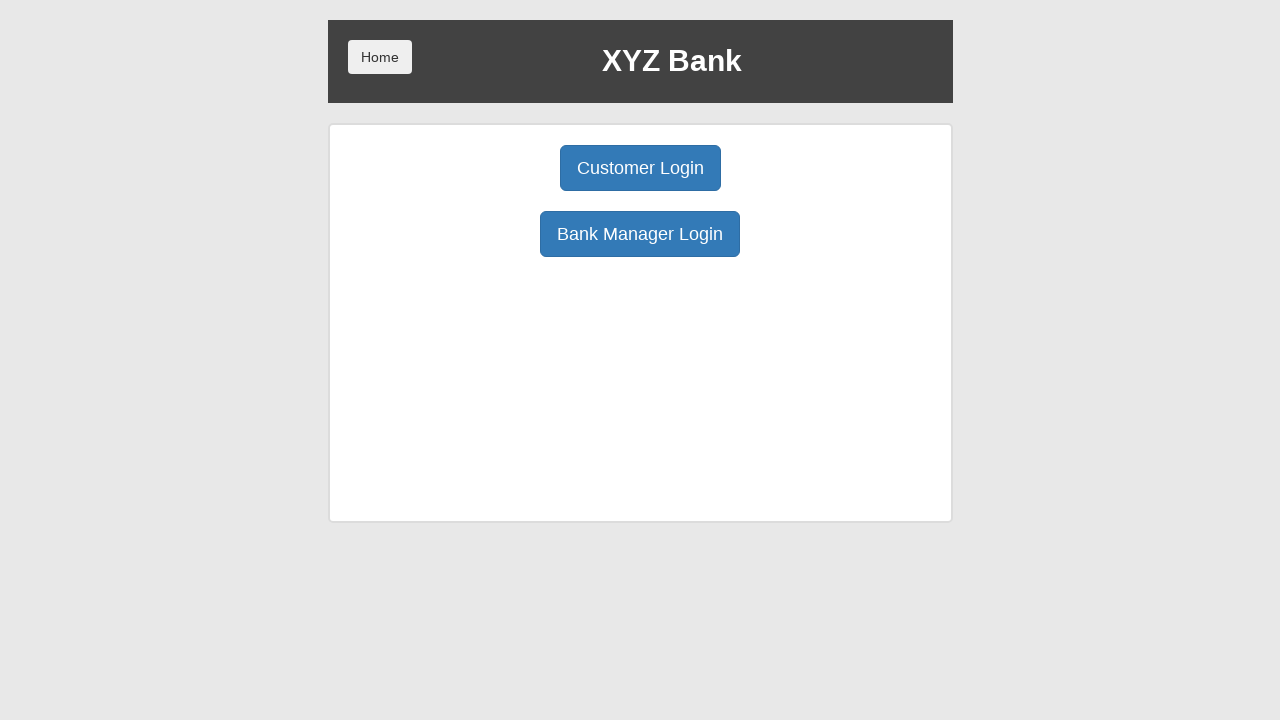

Clicked Customer Login button at (640, 168) on xpath=/html/body/div/div/div[2]/div/div[1]/div[1]/button
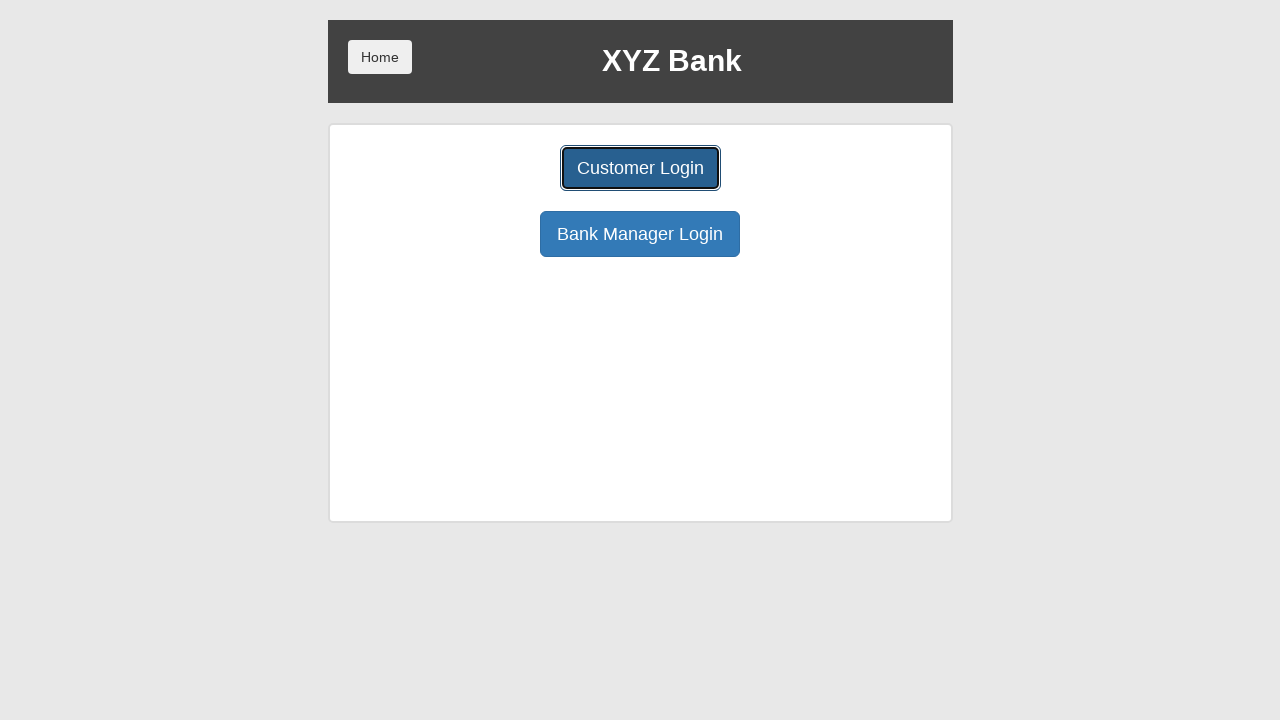

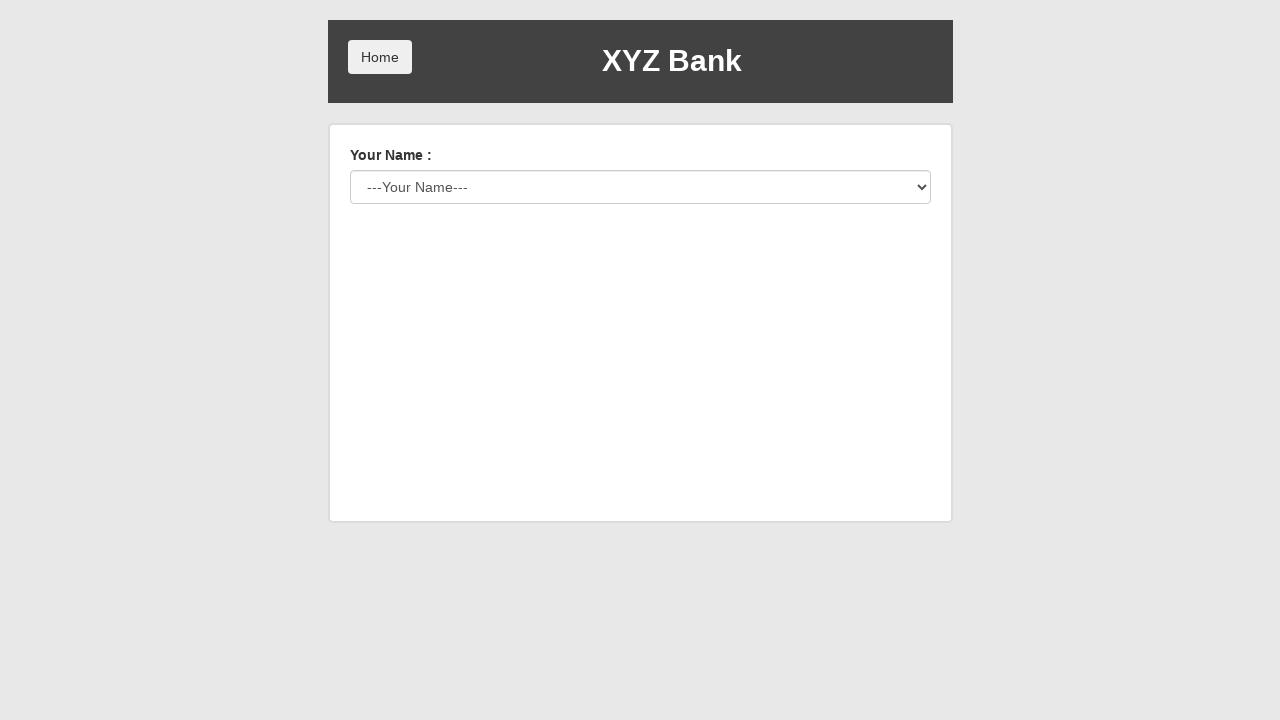